Fills out the text box form with user information and verifies the output displays the submitted data

Starting URL: https://demoqa.com/text-box

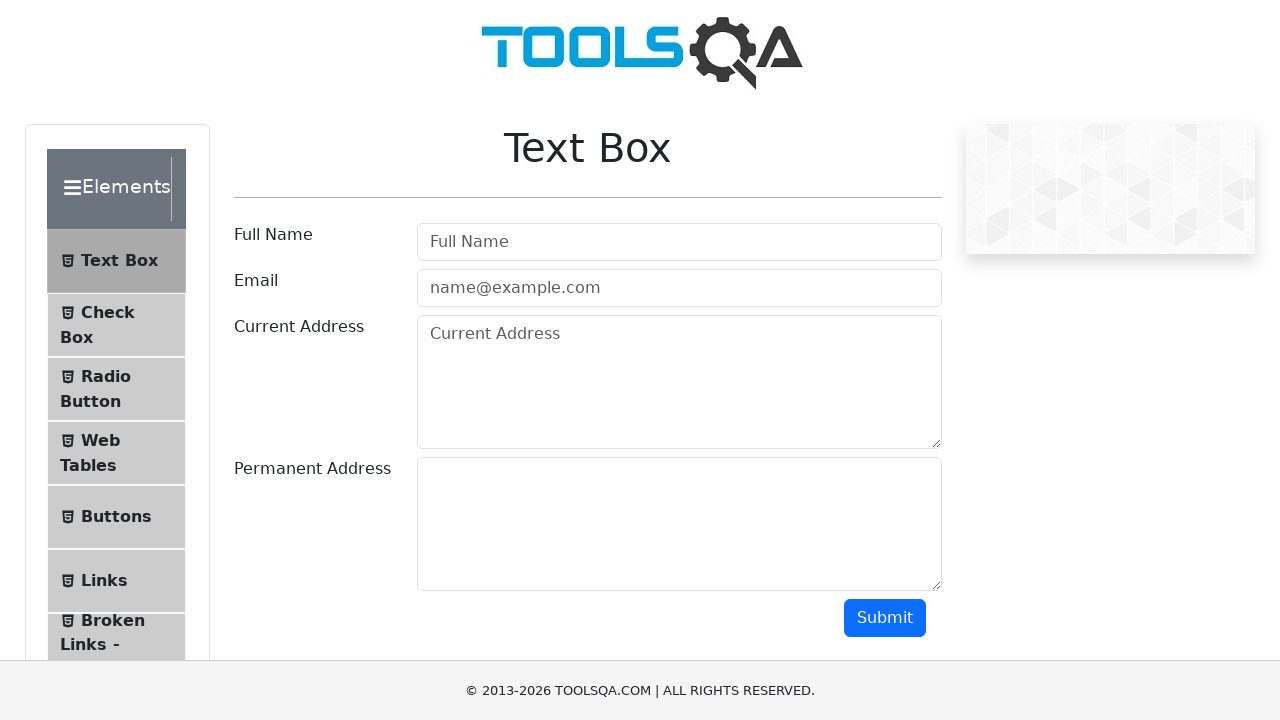

Filled name field with 'John Anderson' on #userName
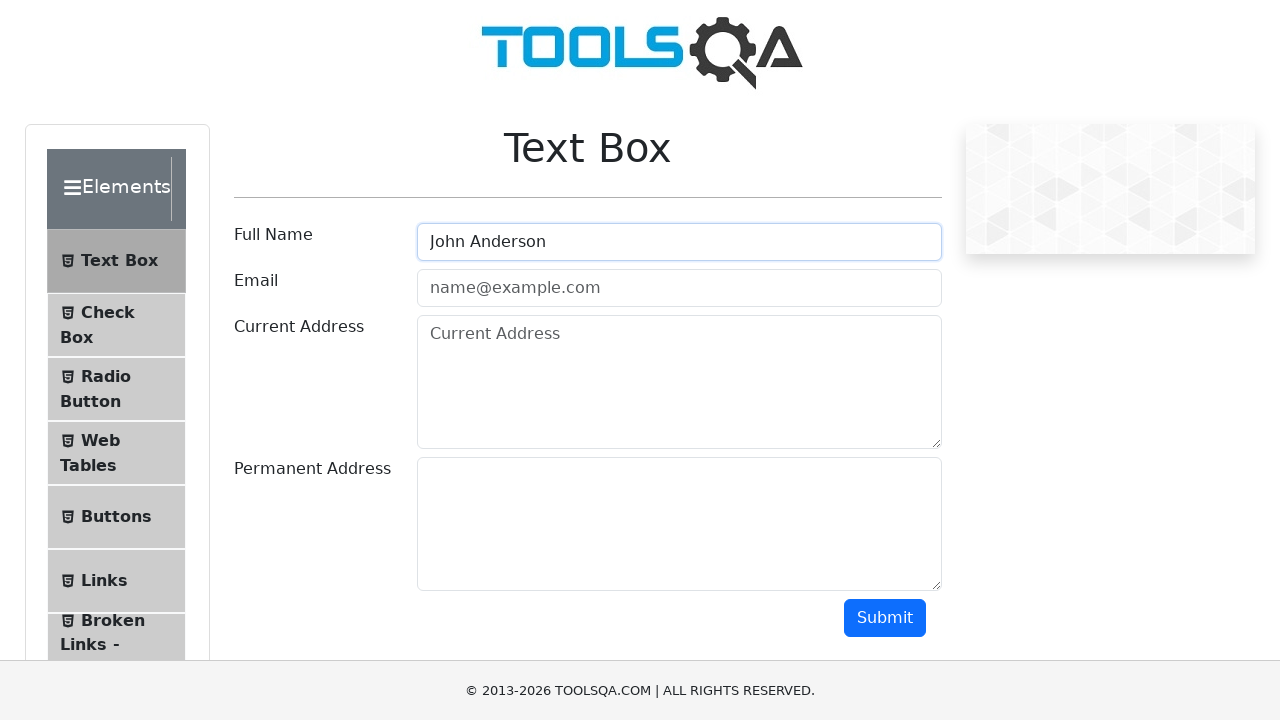

Filled email field with 'john.anderson@testmail.com' on #userEmail
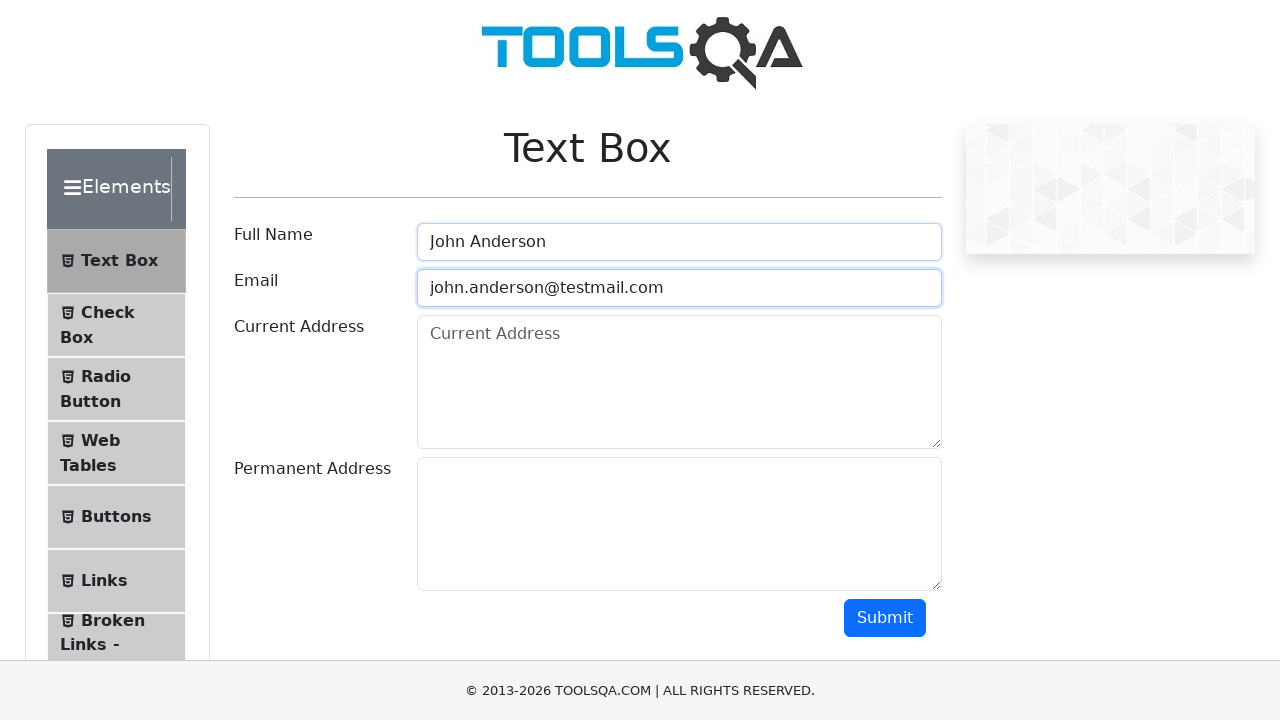

Filled current address field with '742 Evergreen Terrace, Springfield' on #currentAddress
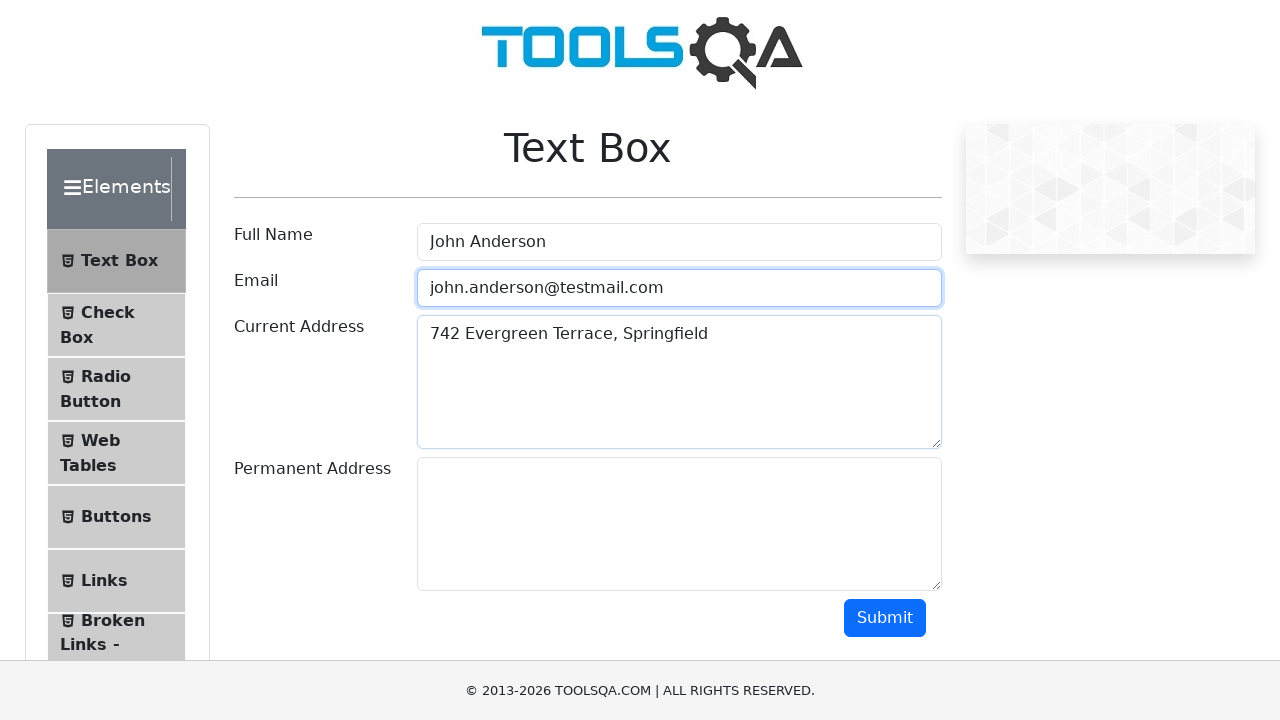

Filled permanent address field with '742 Evergreen Terrace, Springfield' on #permanentAddress
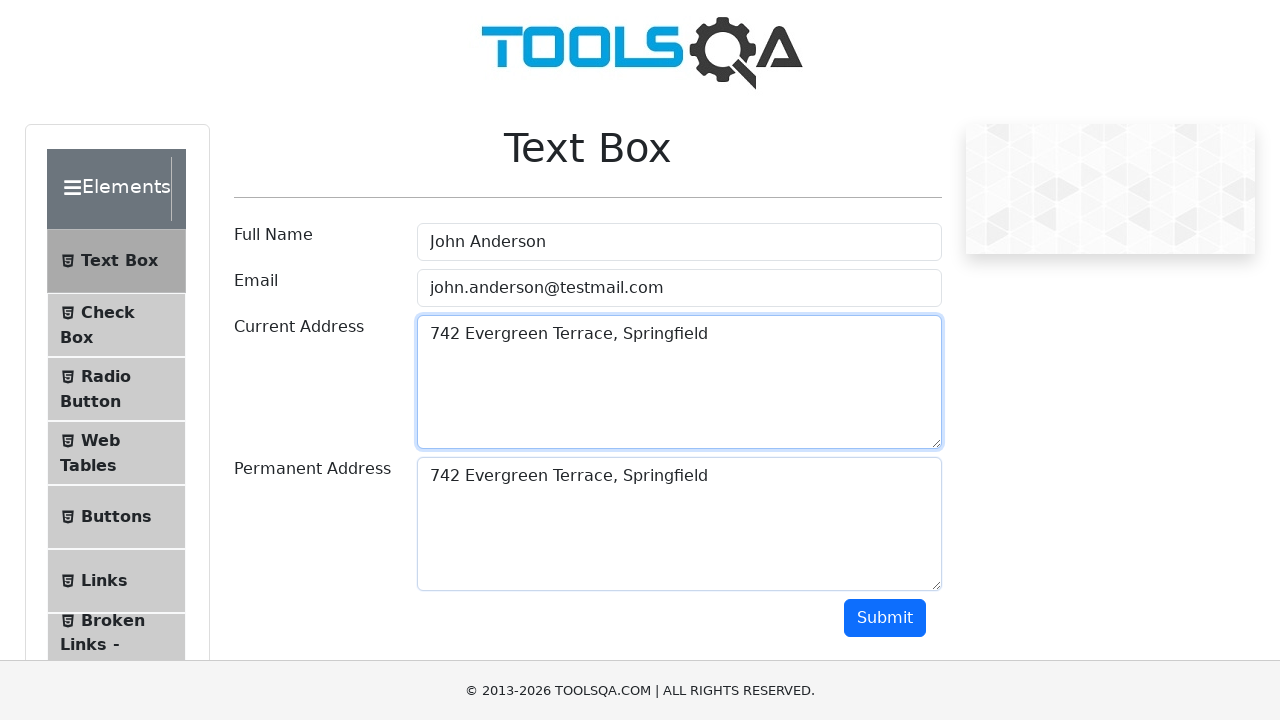

Clicked submit button to submit the form at (885, 618) on #submit
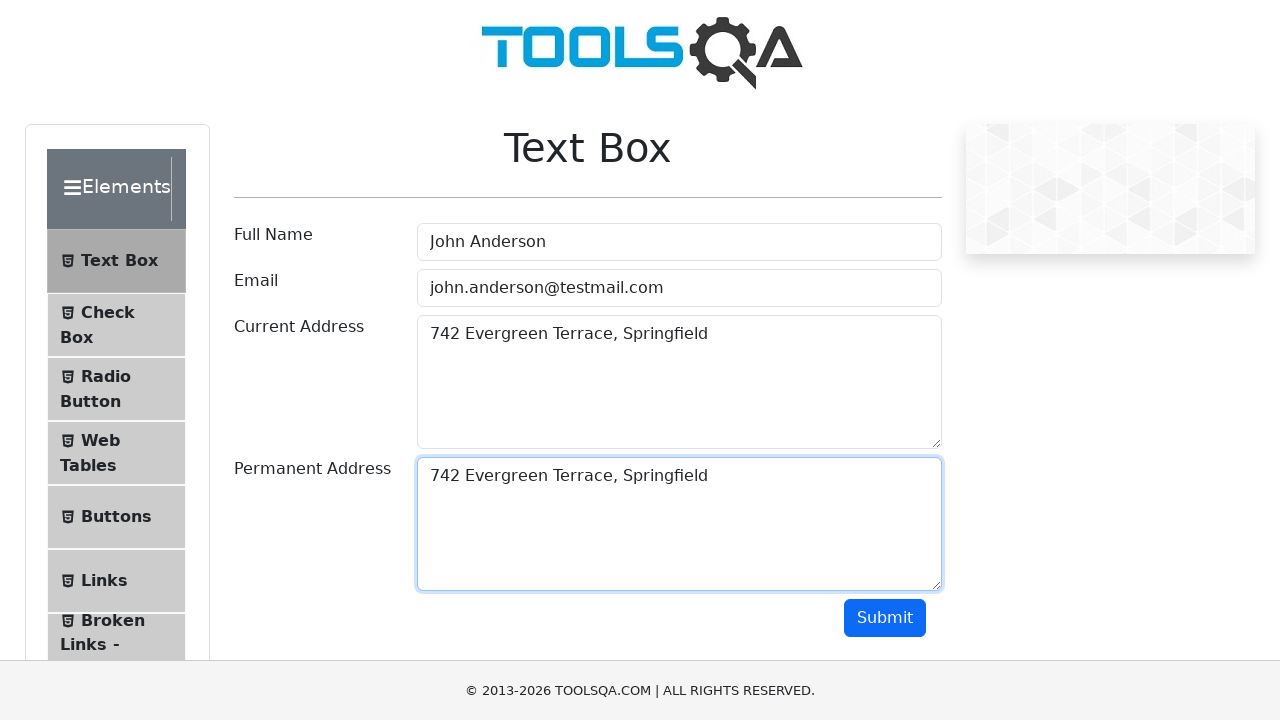

Form output section loaded and displayed submitted user data
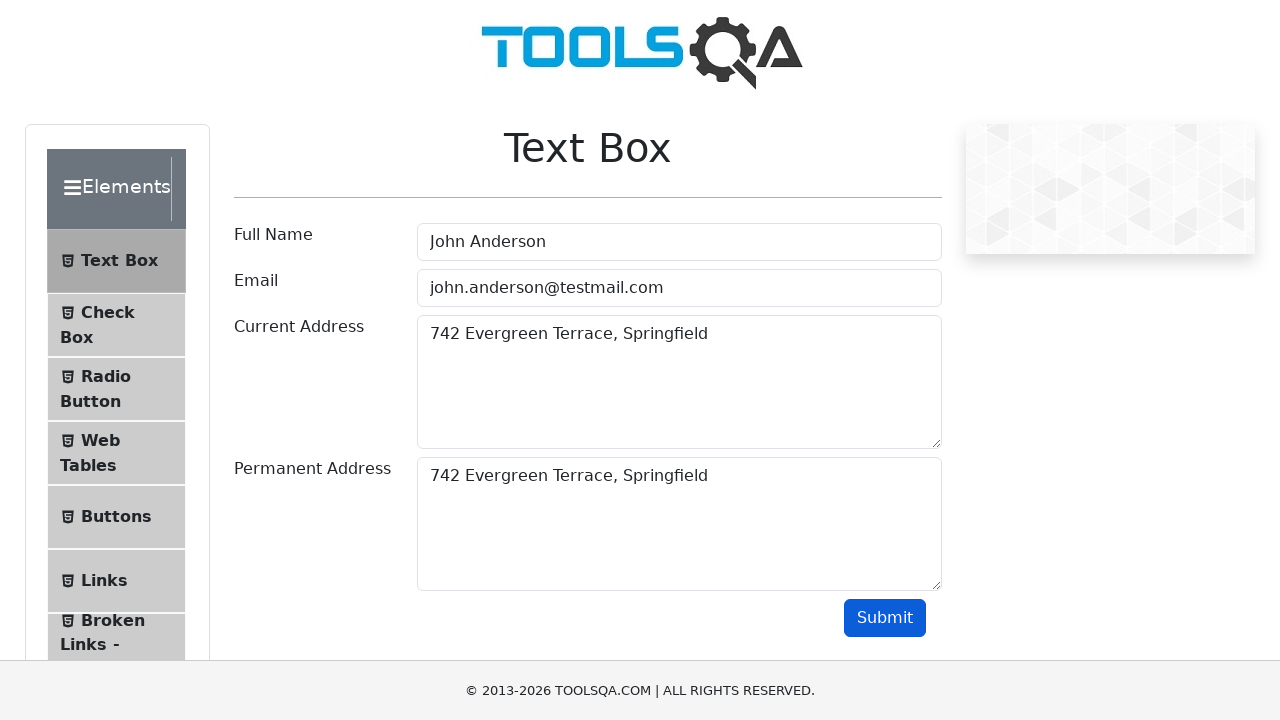

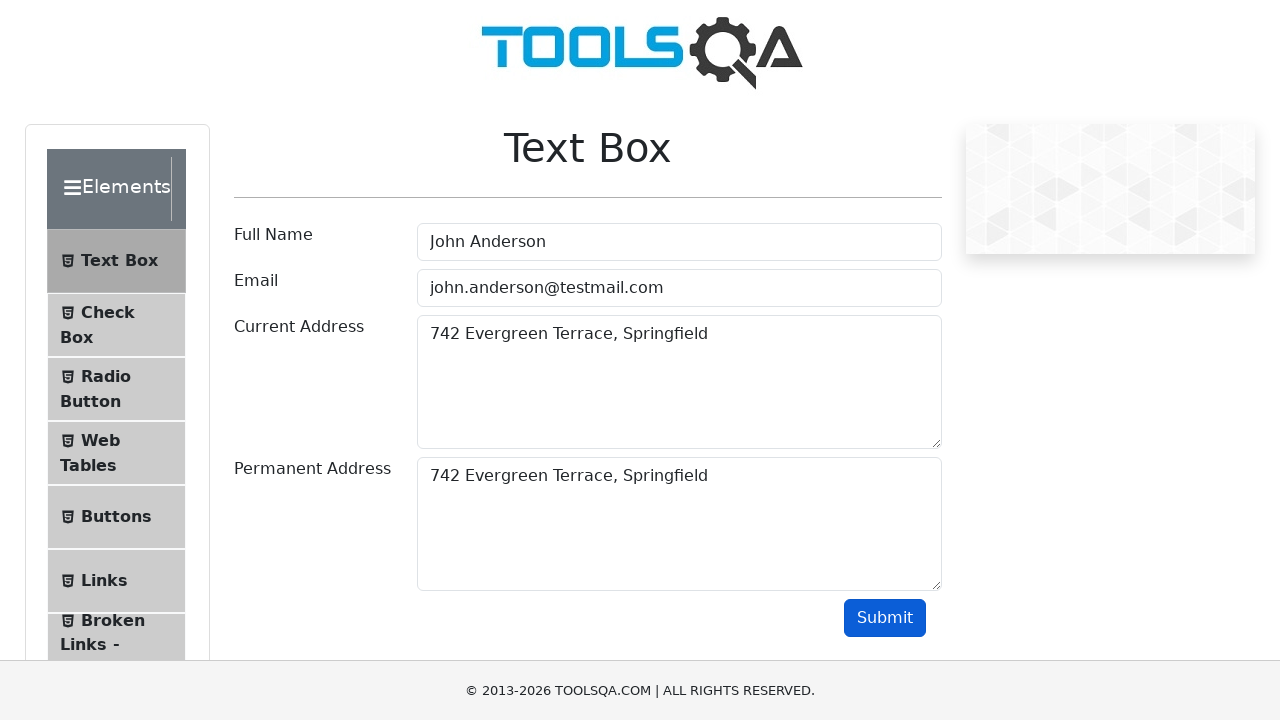